Navigates to the tus.io demo page, finds all h3 headers on the page, and scrolls to each one sequentially

Starting URL: https://tus.io/demo.html

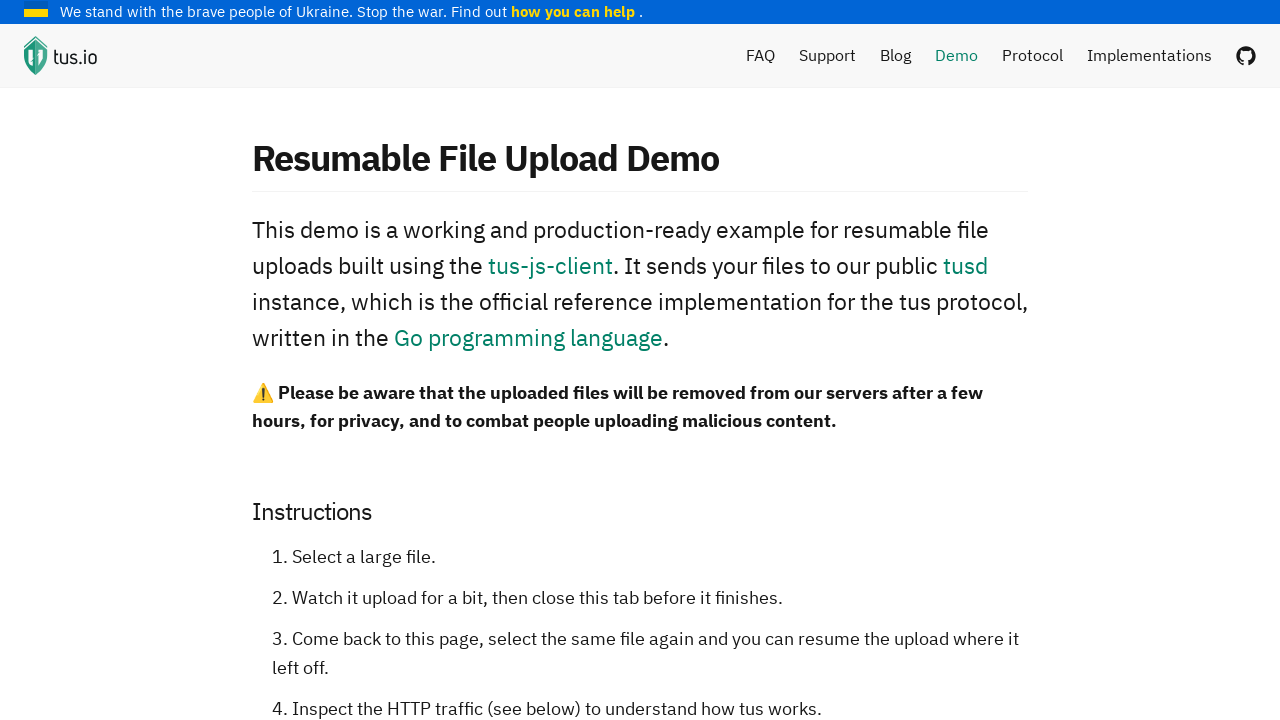

Navigated to tus.io demo page
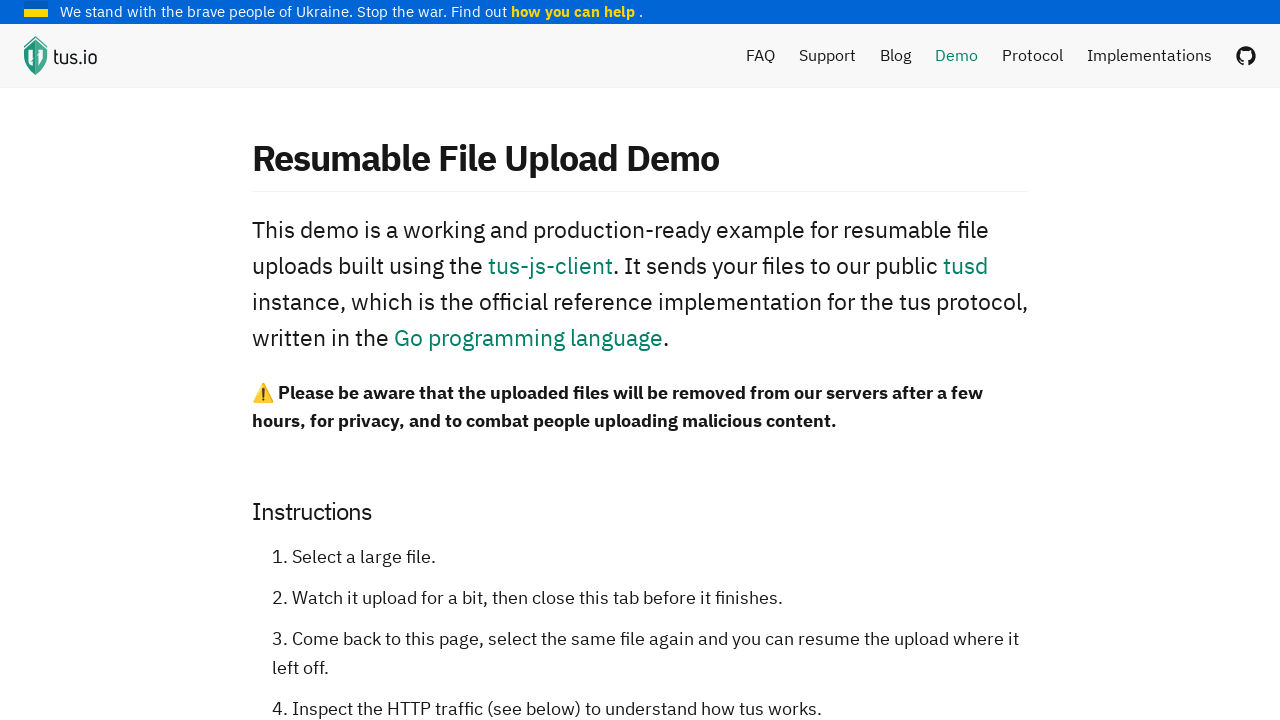

Found all h3 headers on the page
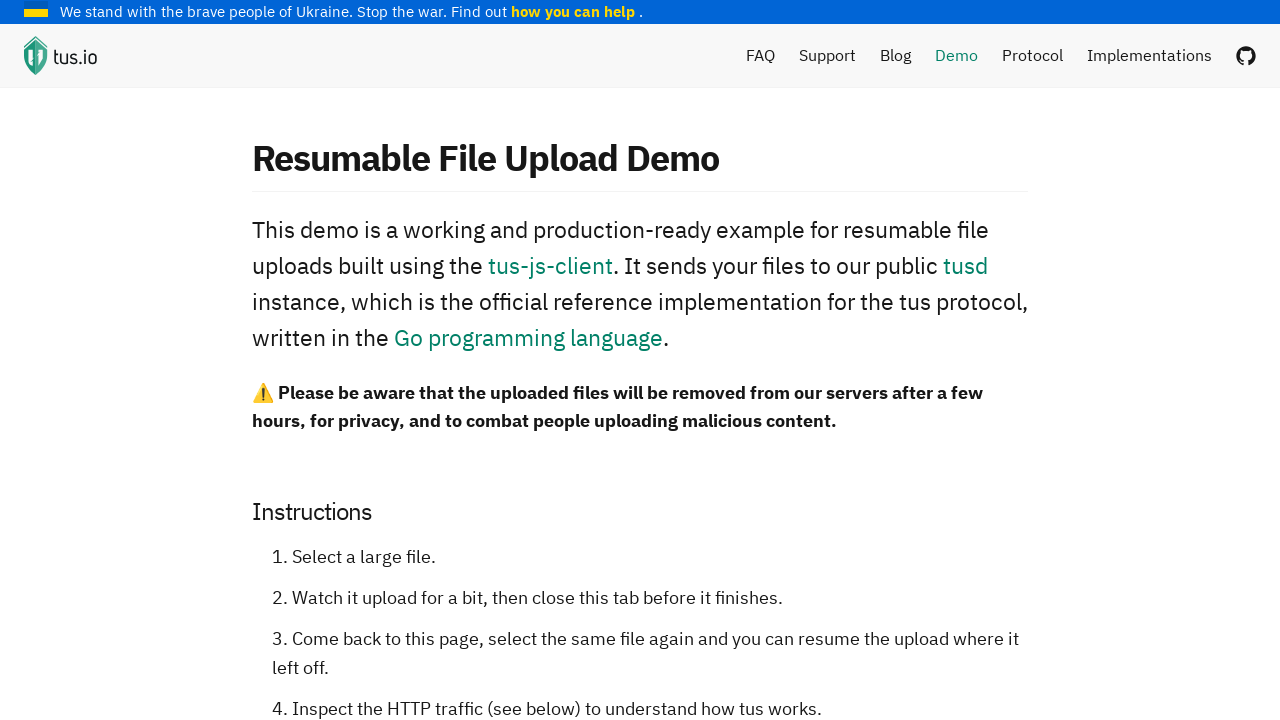

Scrolled to h3 header
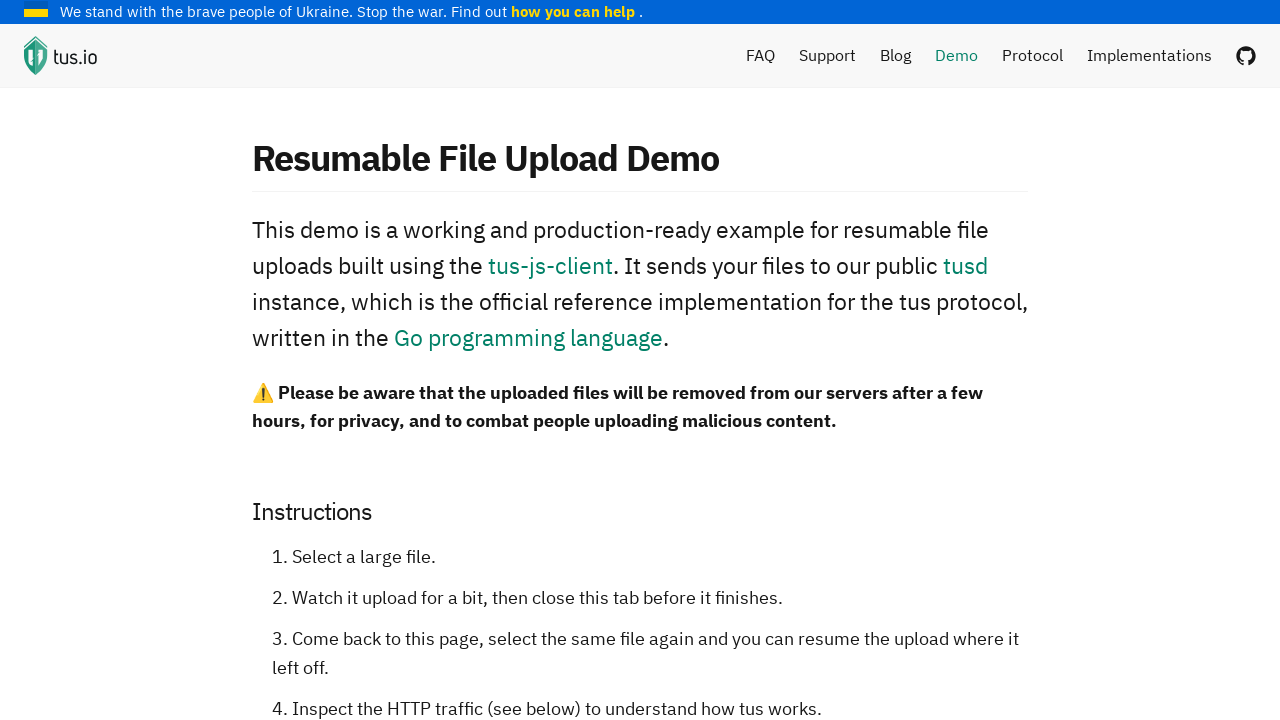

Scrolled to h3 header
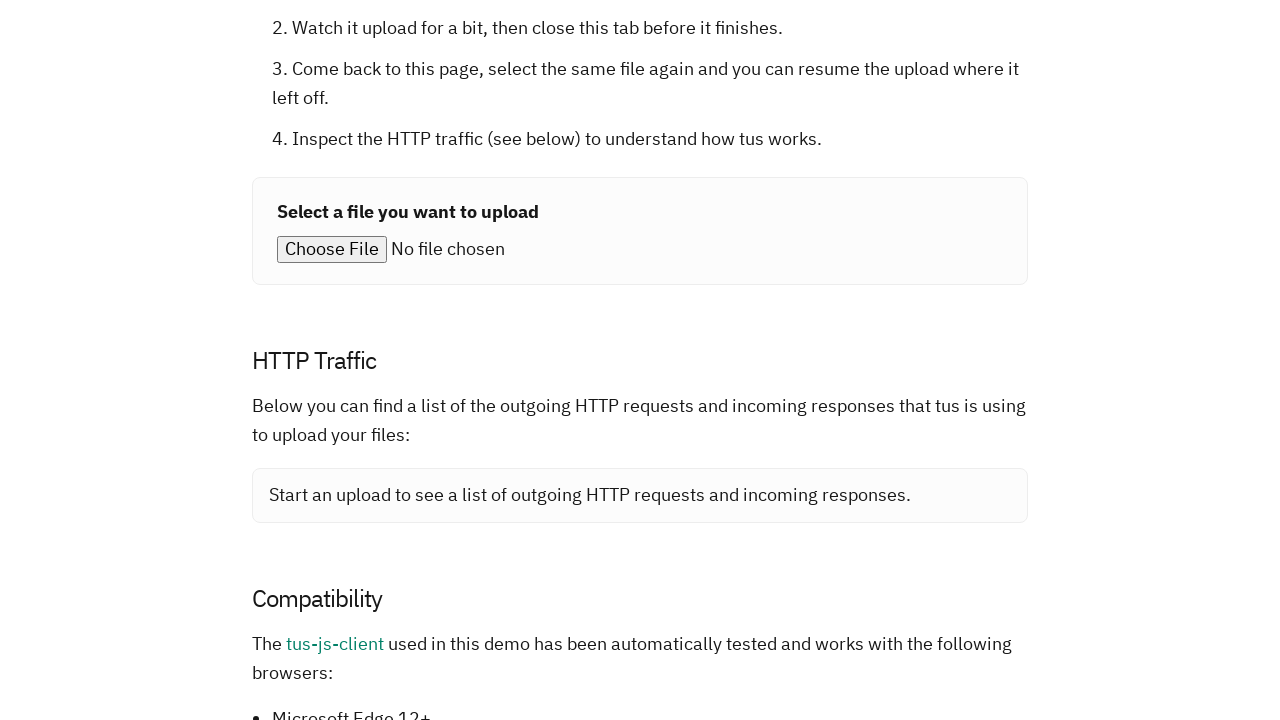

Scrolled to h3 header
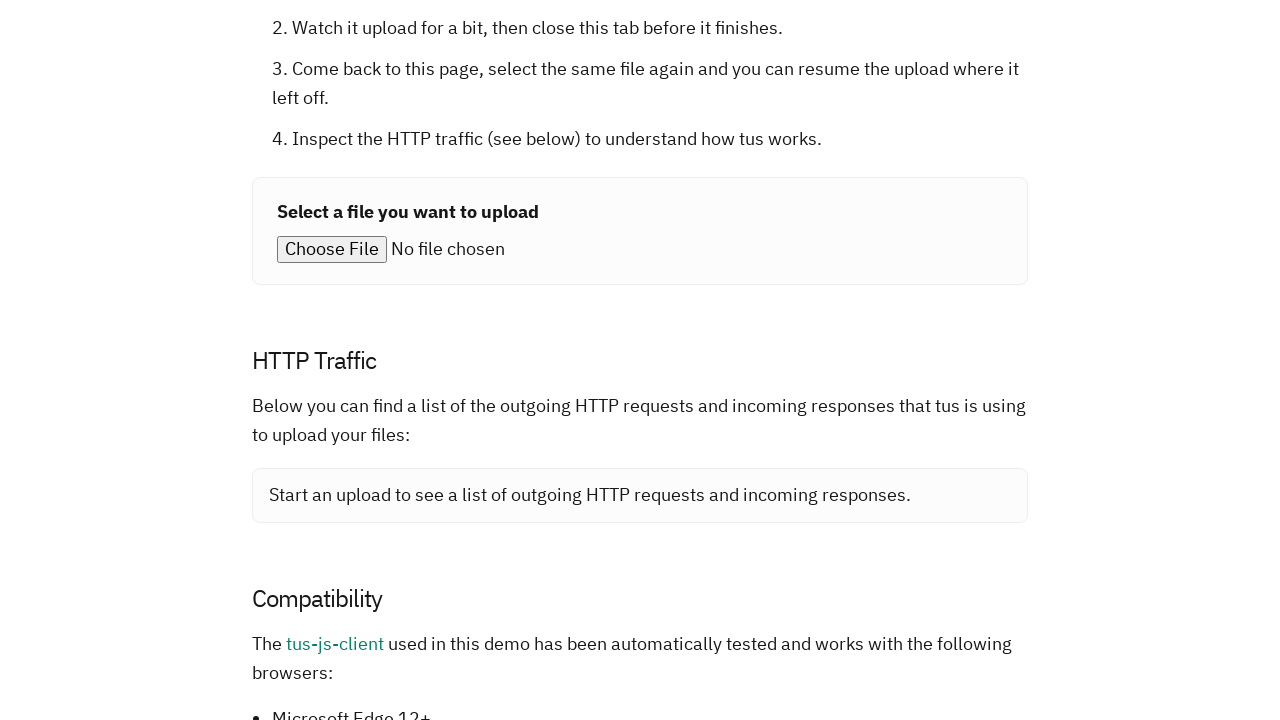

Scrolled to h3 header
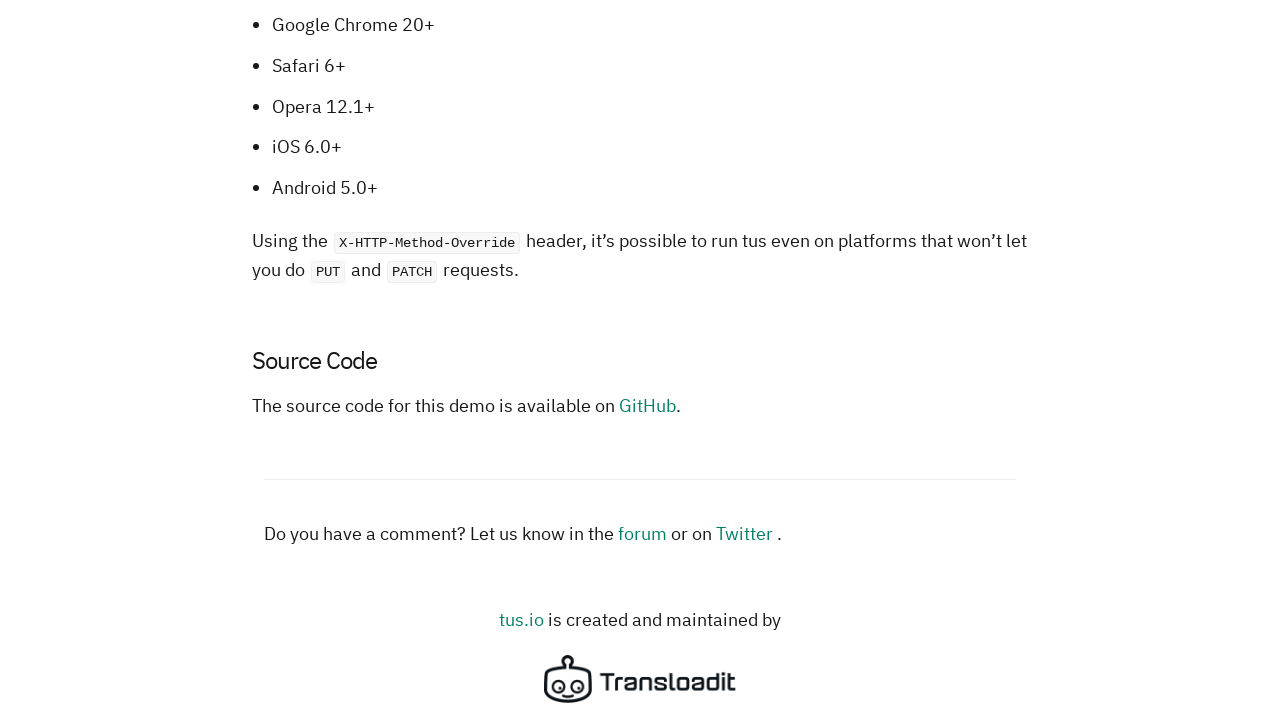

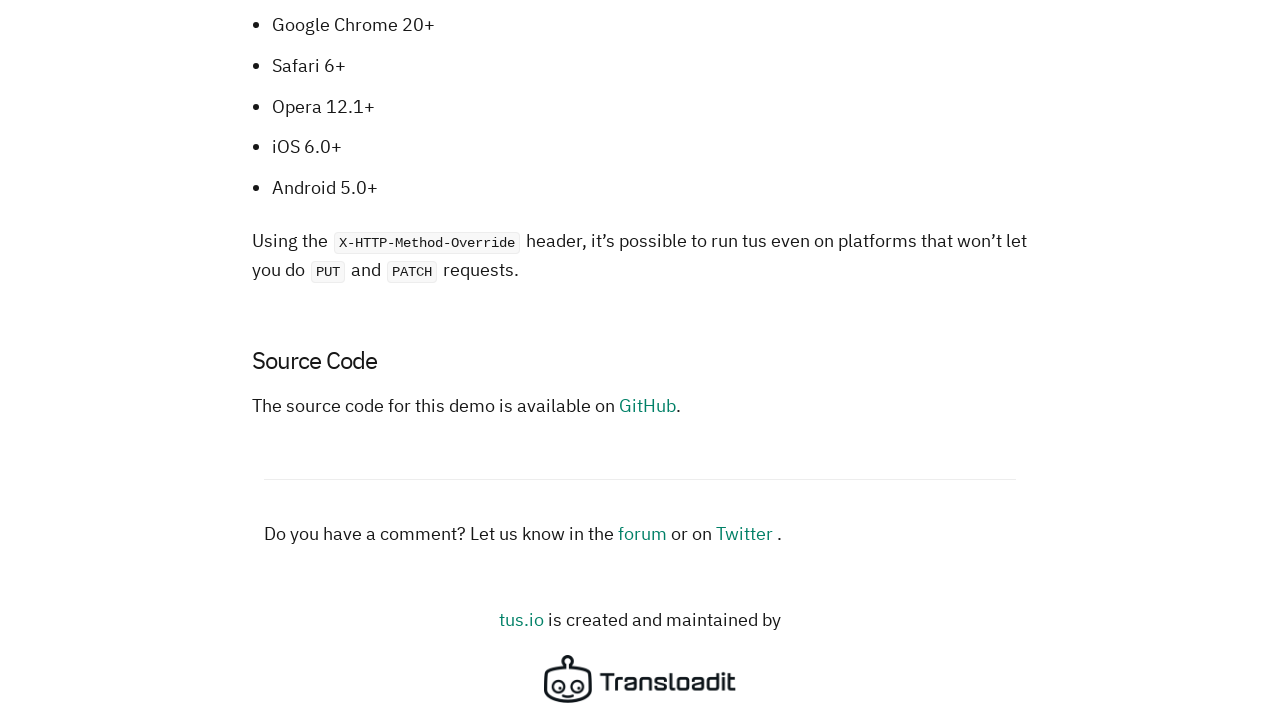